Tests that loading images page correctly loads four images (compass, calendar, award, landscape) by verifying their src attributes contain expected keywords

Starting URL: https://bonigarcia.dev/selenium-webdriver-java/loading-images.html

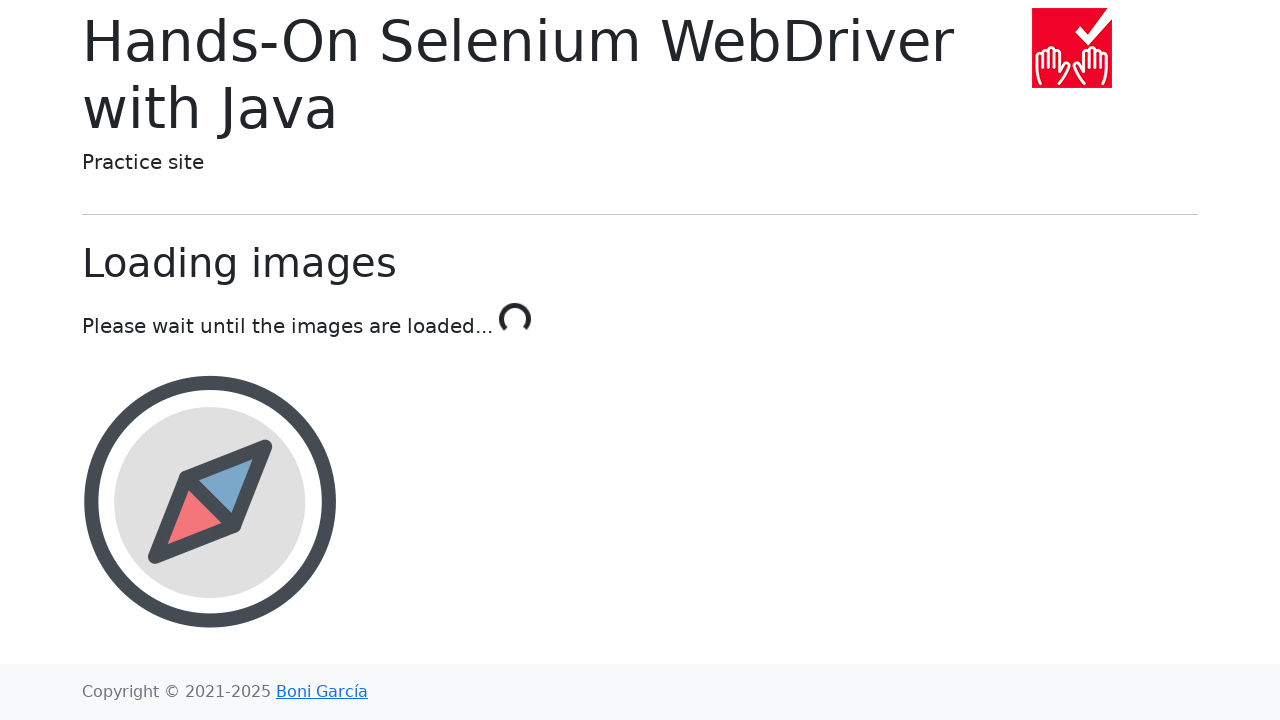

Waited for compass image to load
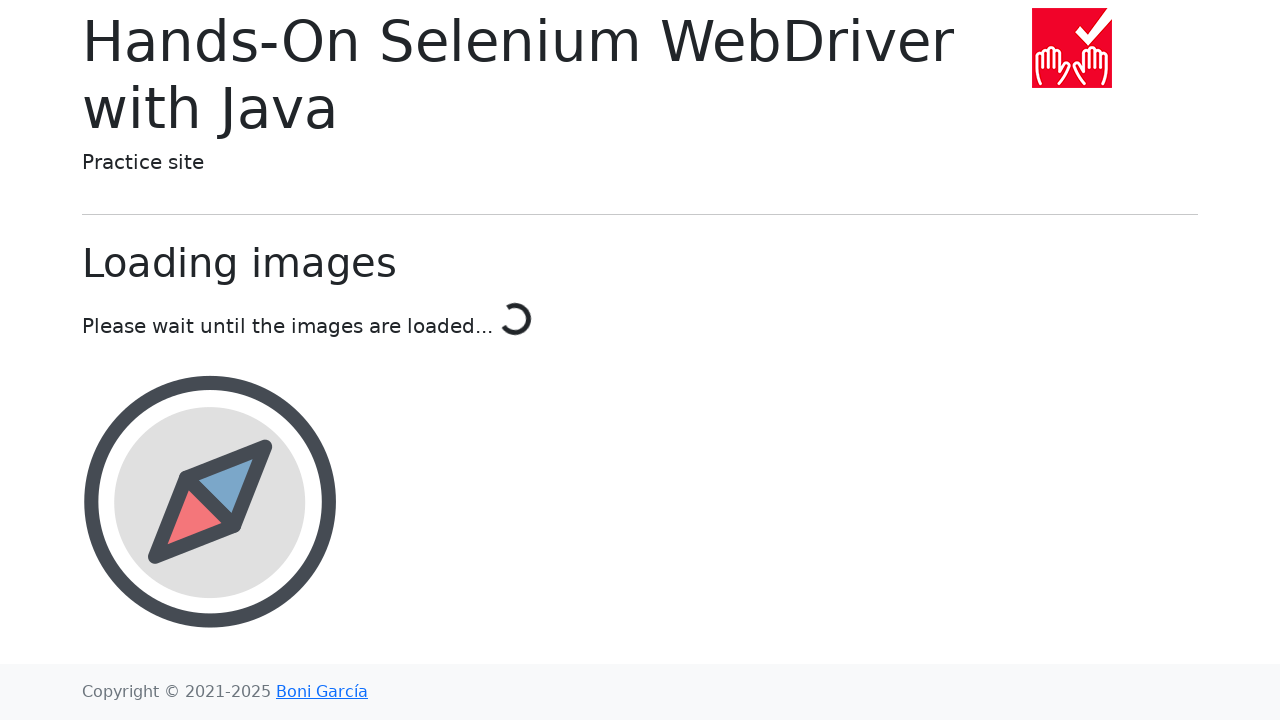

Waited for calendar image to load
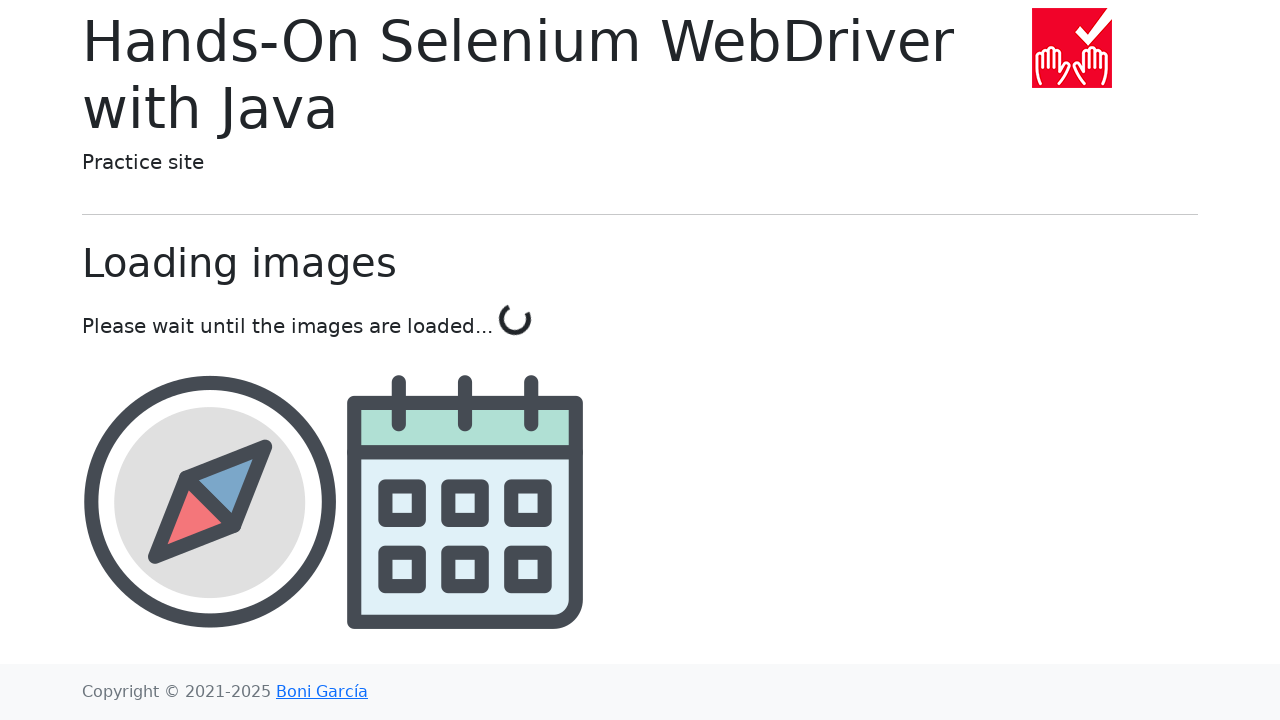

Waited for award image to load
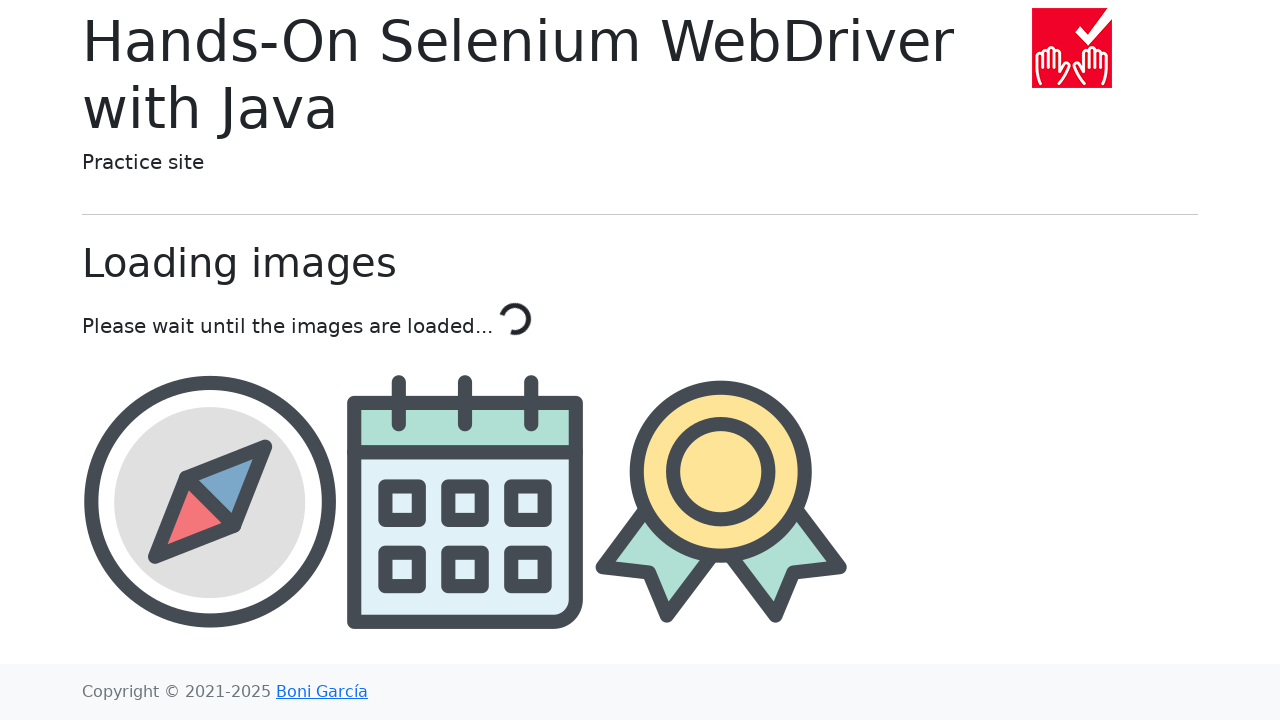

Waited for landscape image to load
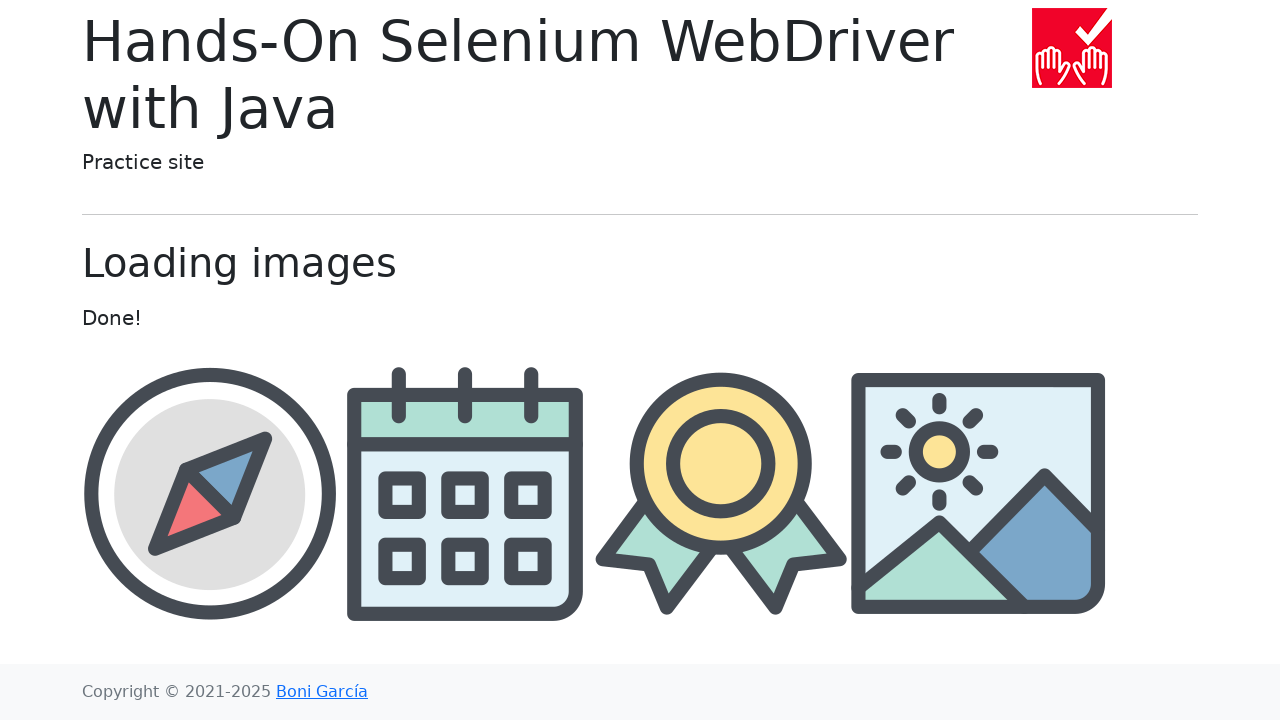

Located compass image element
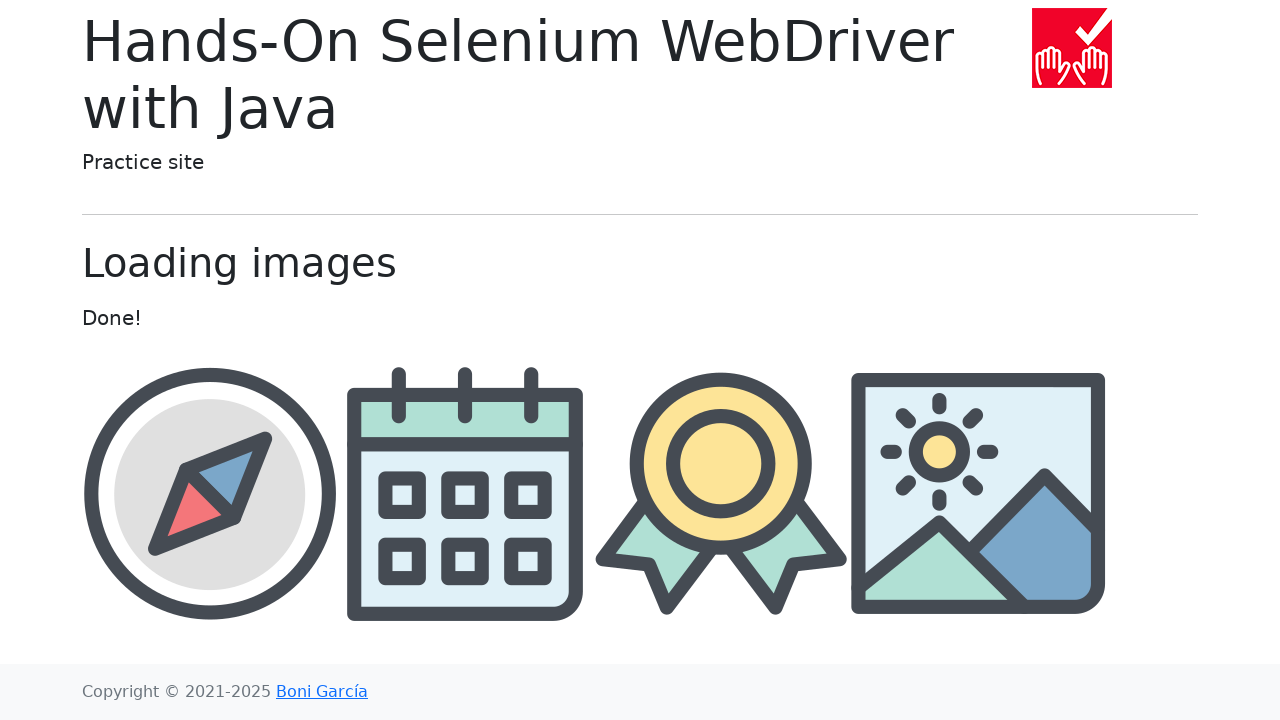

Located calendar image element
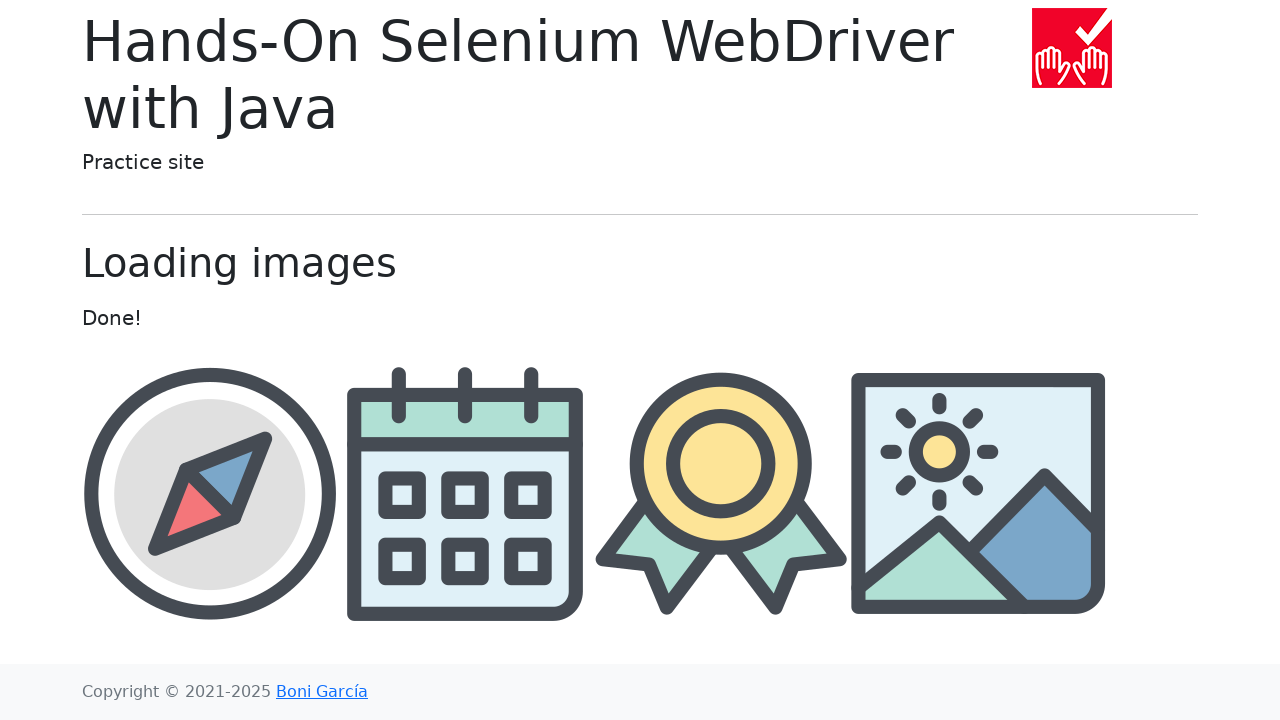

Located award image element
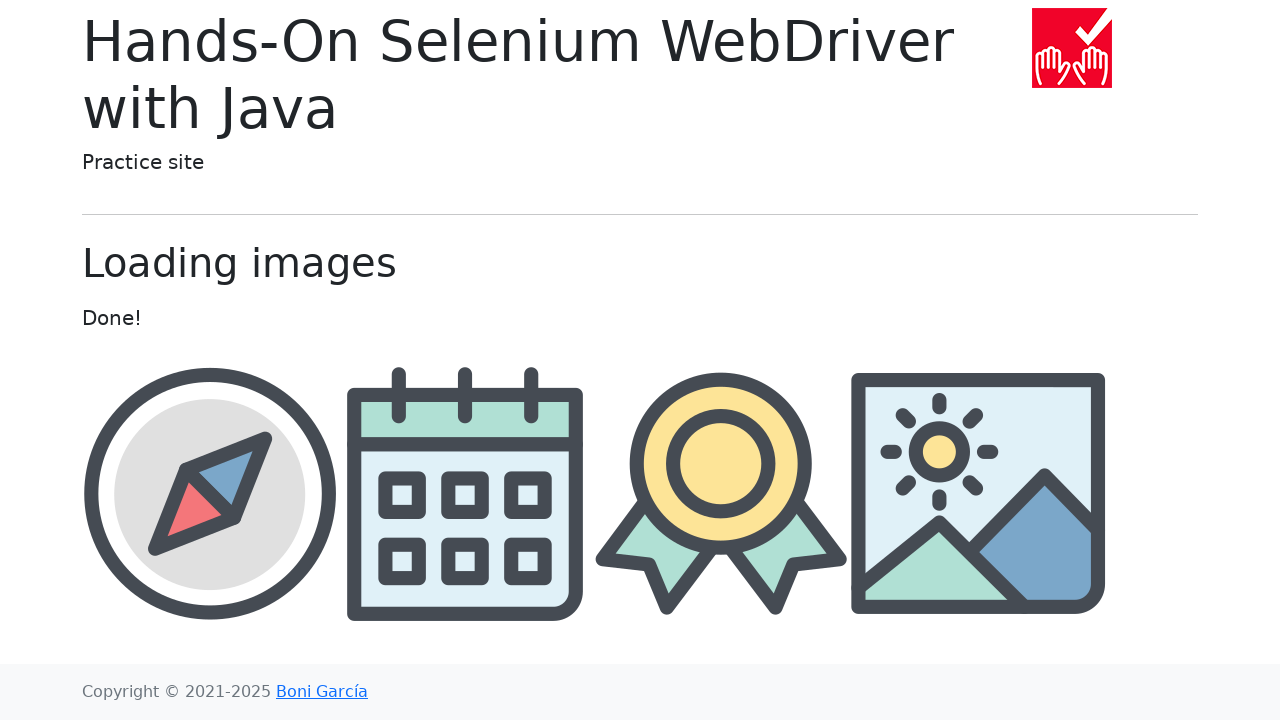

Located landscape image element
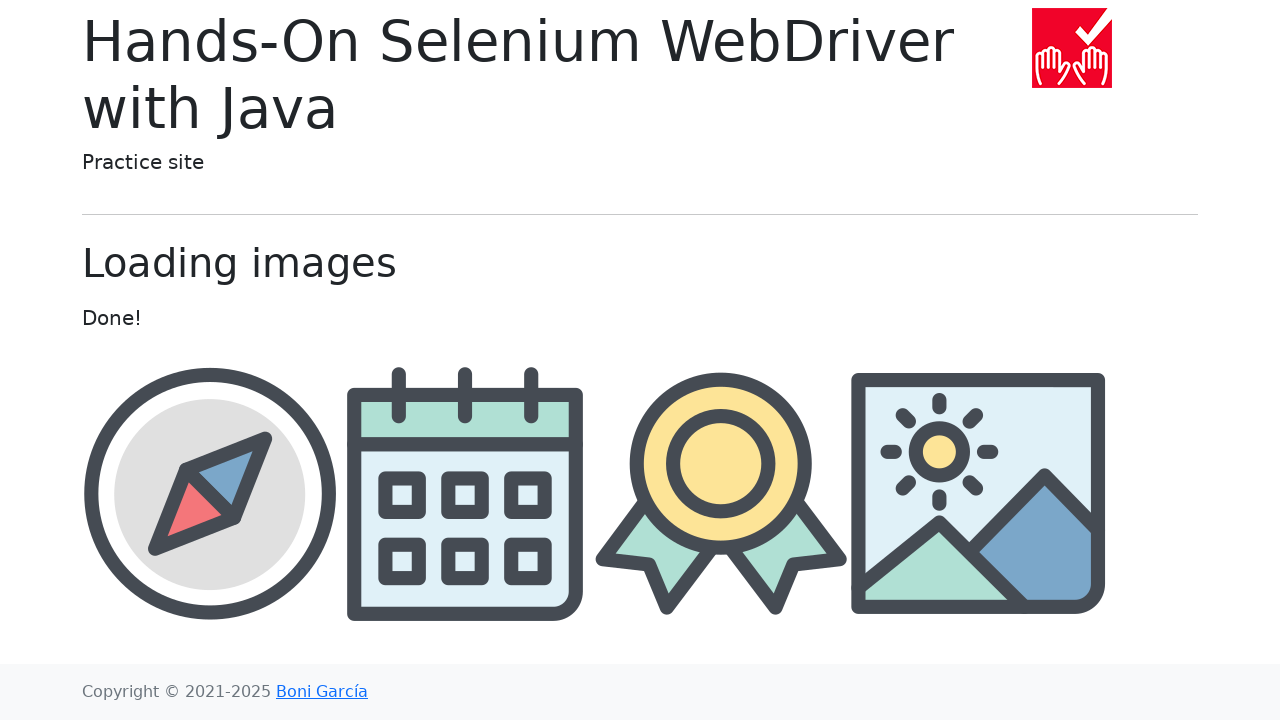

Verified compass image src contains 'compass' keyword
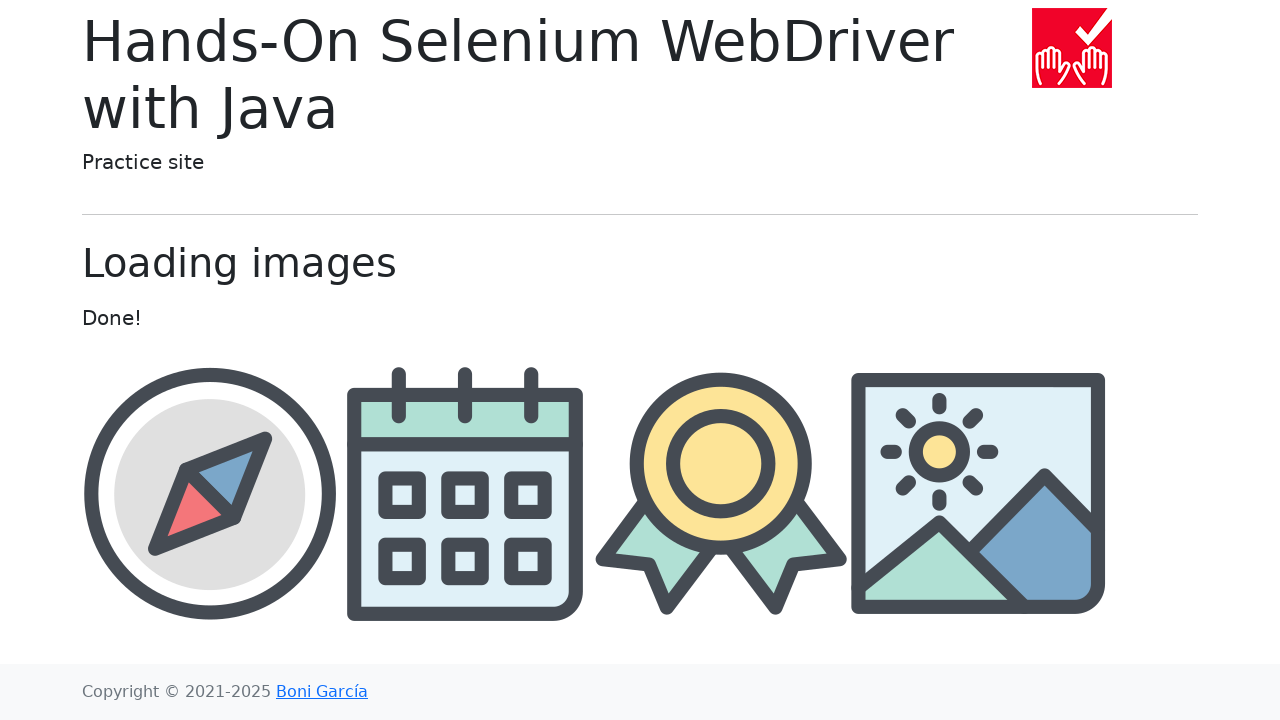

Verified calendar image src contains 'calendar' keyword
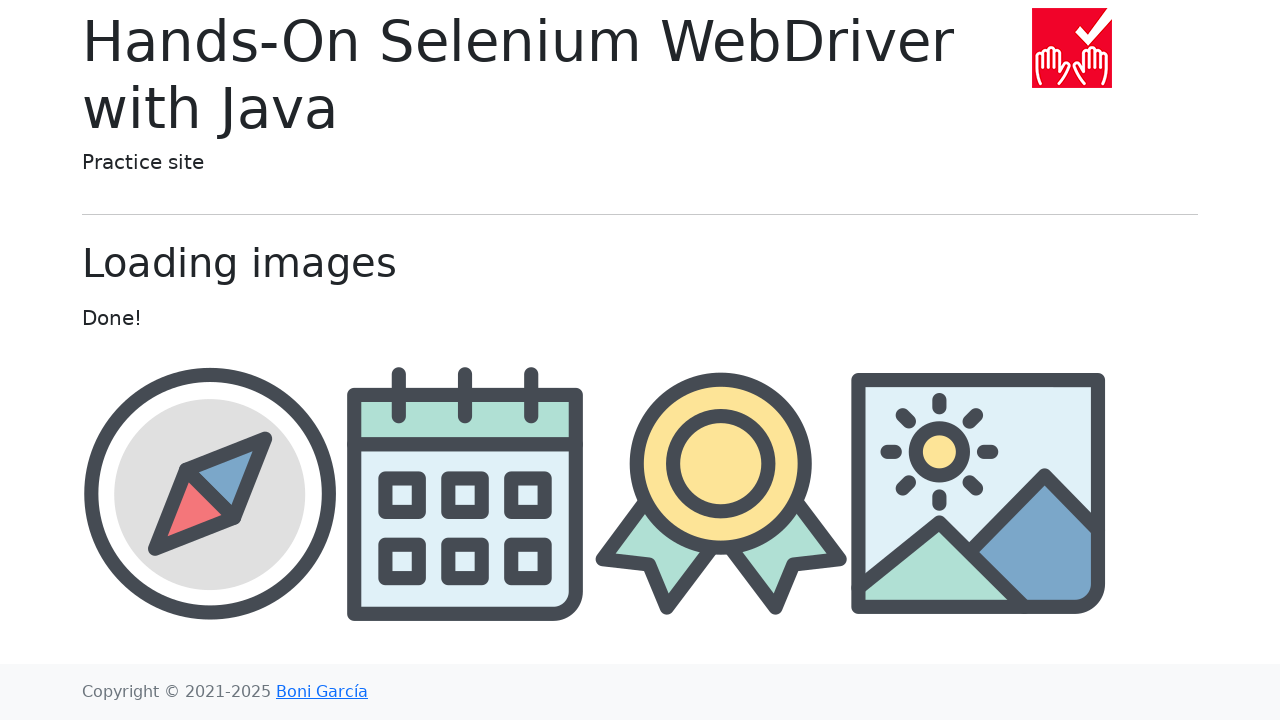

Verified award image src contains 'award' keyword
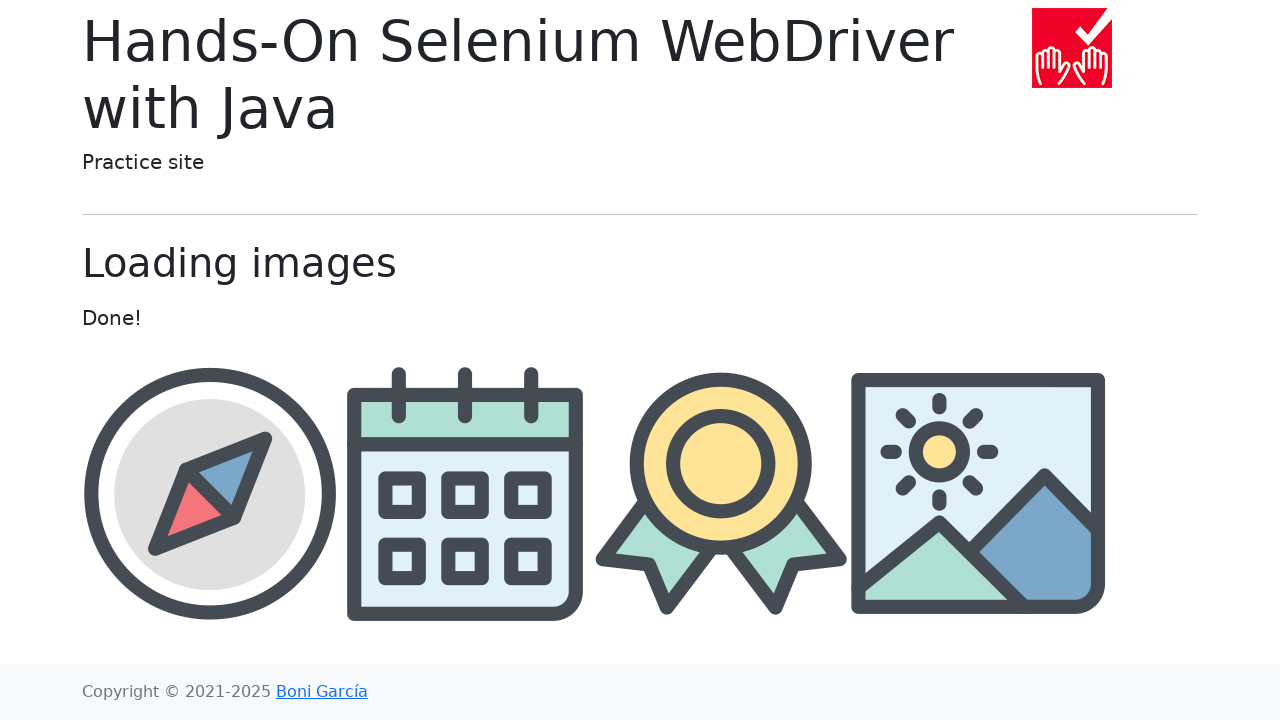

Verified landscape image src contains 'landscape' keyword
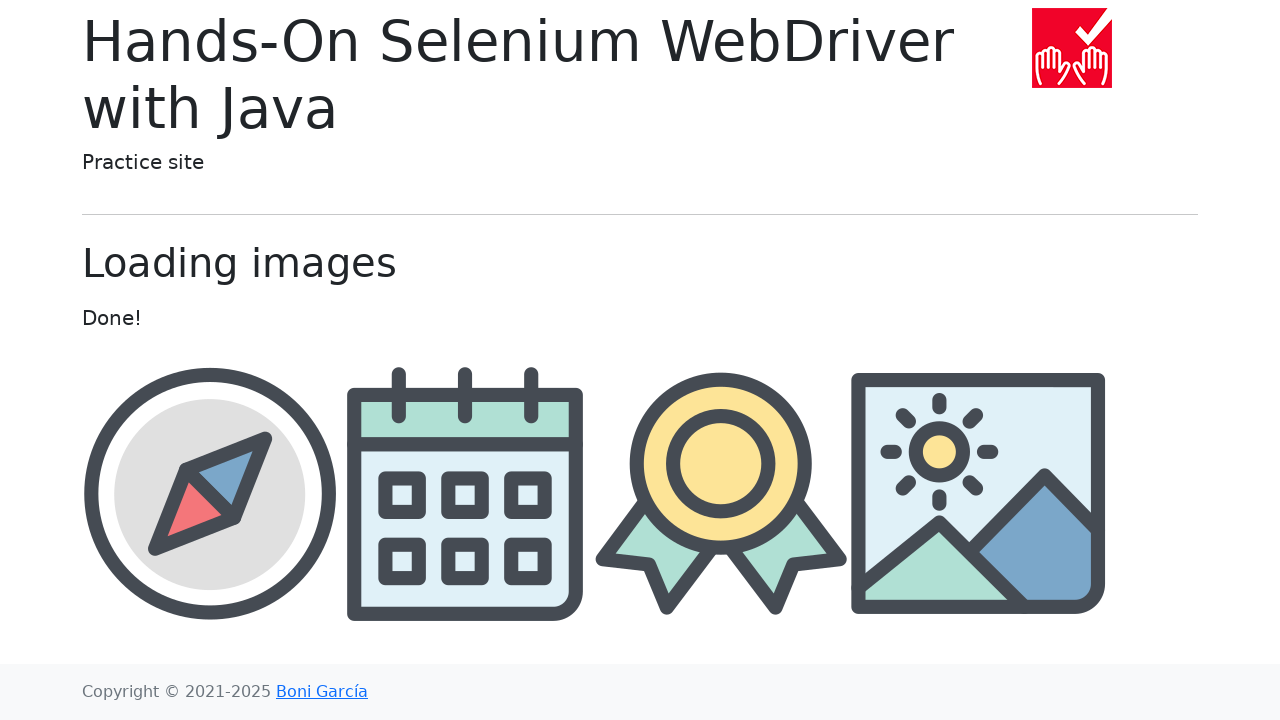

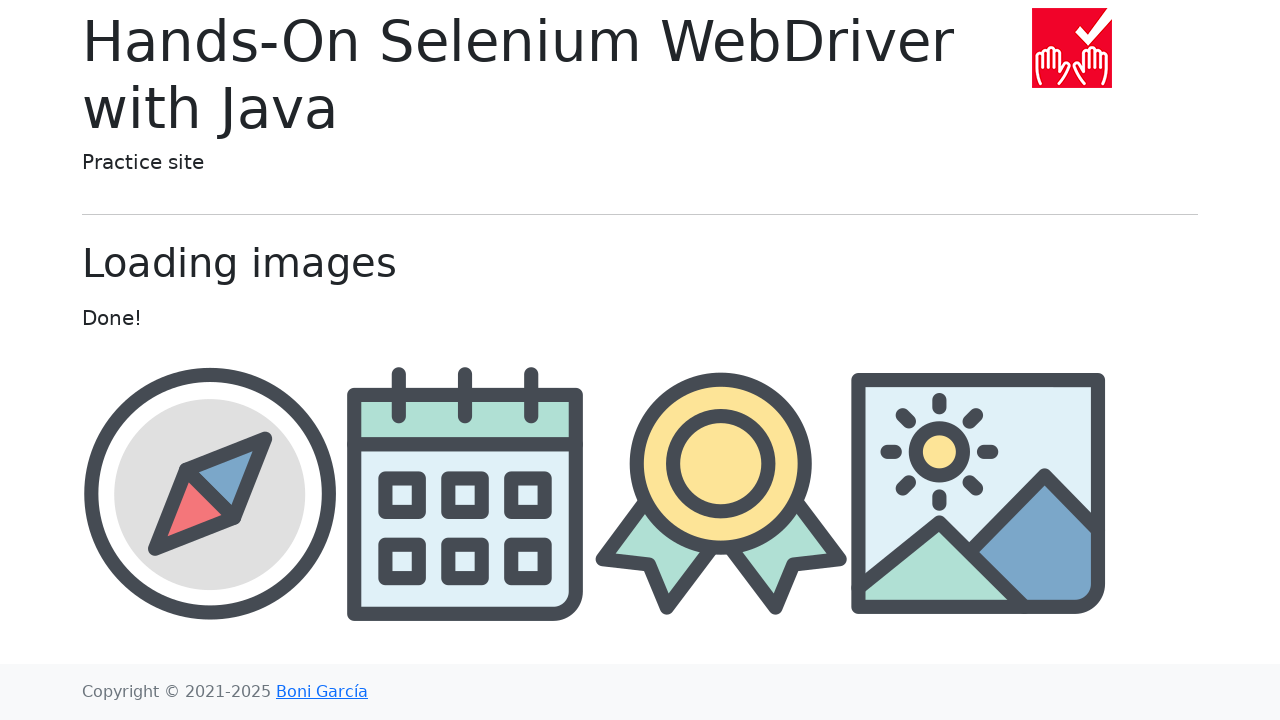